Tests scrolling functionality using JavaScript by scrolling to a specific element (submit button) on the registration page.

Starting URL: https://demo.automationtesting.in/Register.html

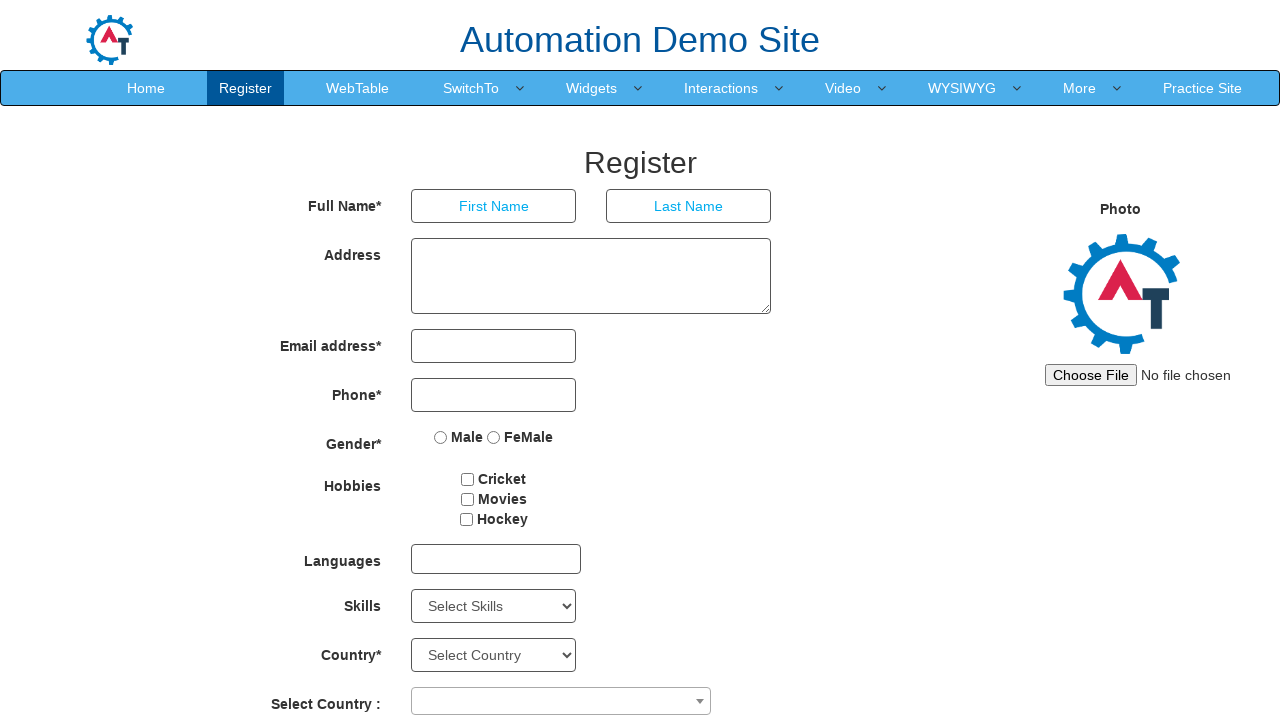

Second password field is visible on the registration page
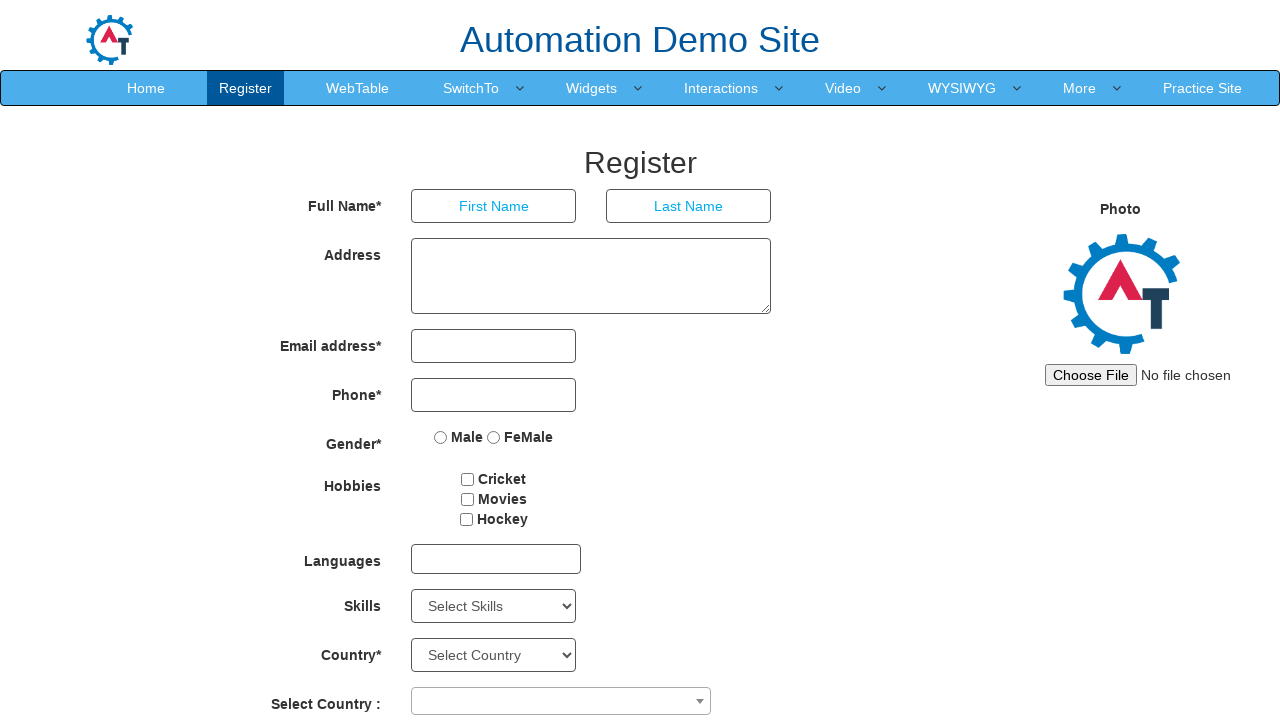

Scrolled to submit button using JavaScript
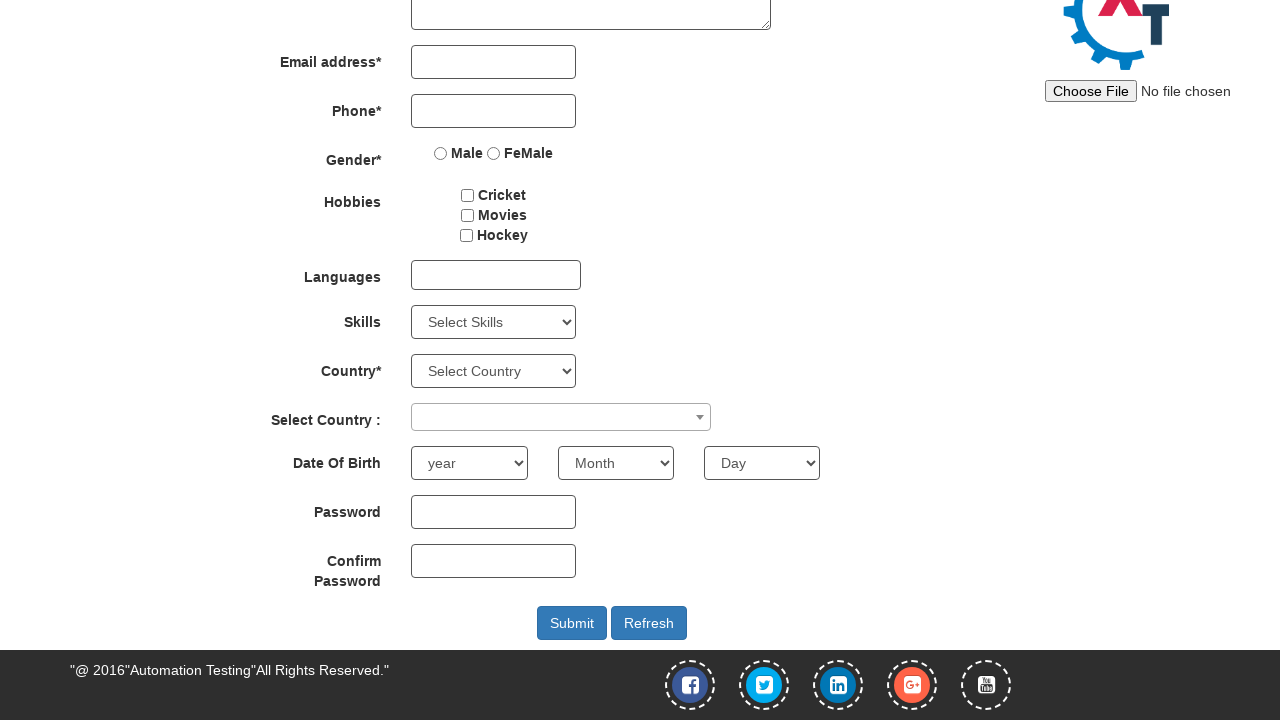

Verified that submit button is visible after scrolling
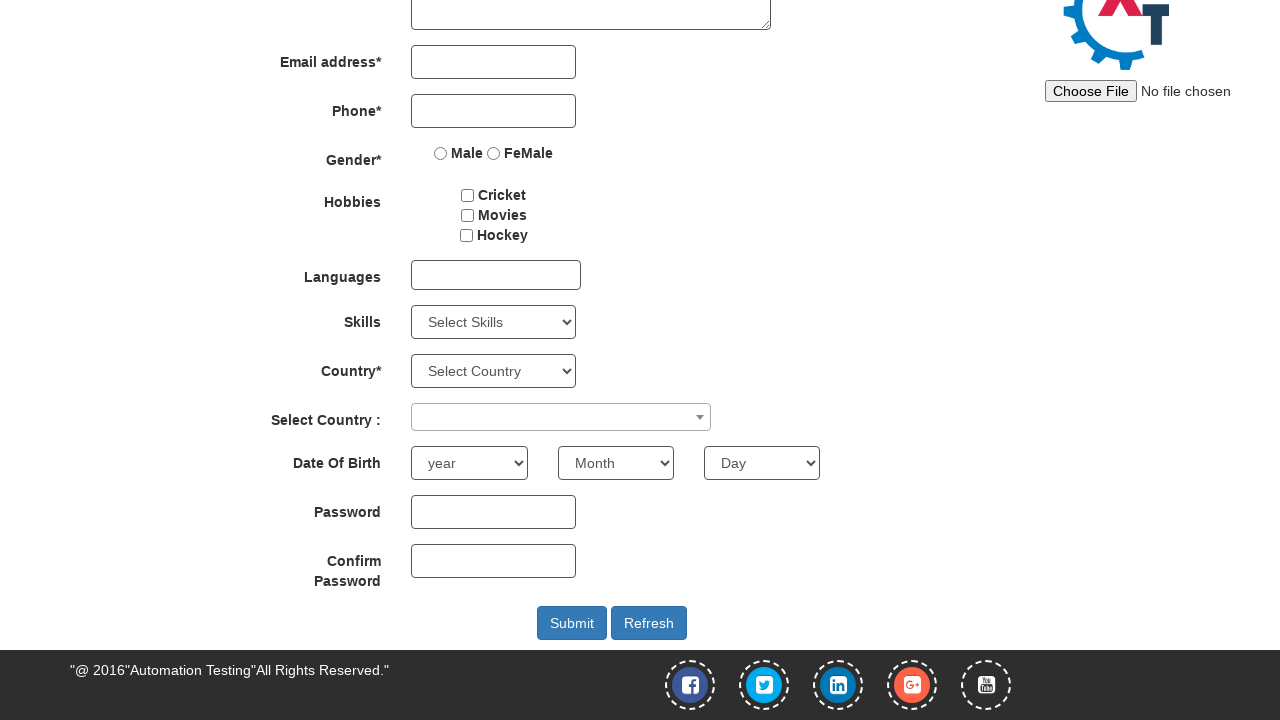

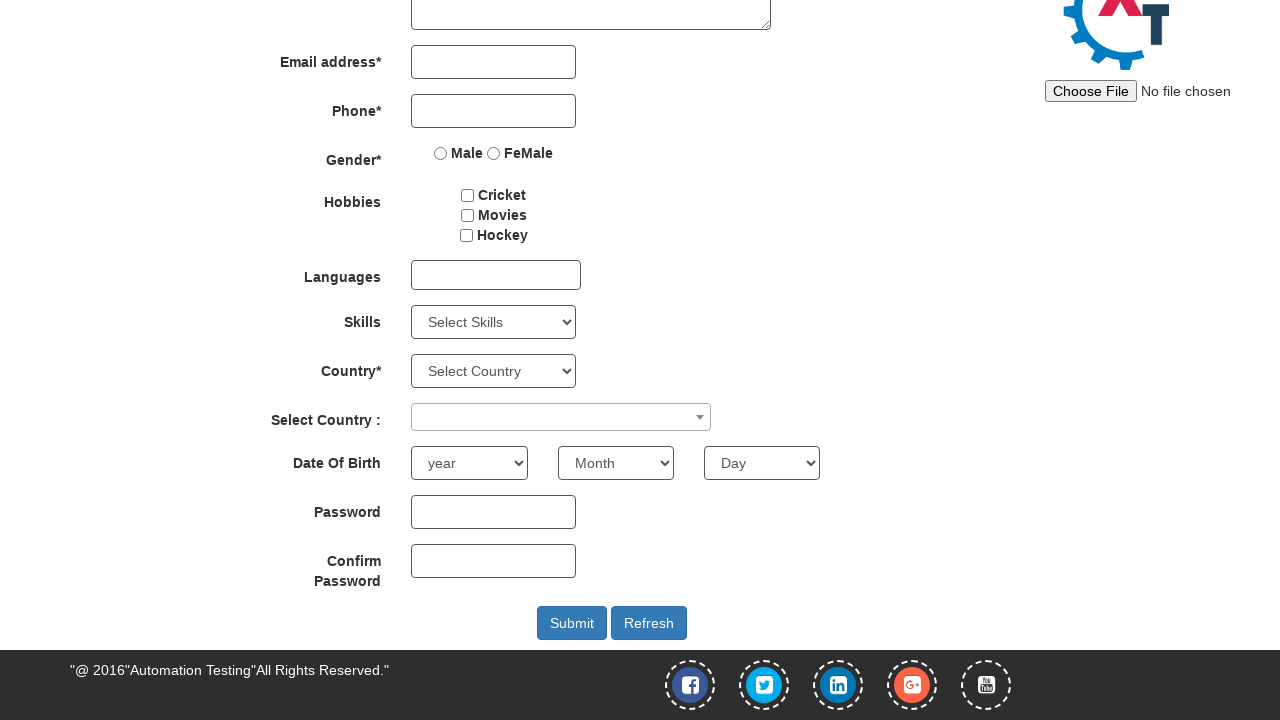